Tests email validation by navigating to doctors section, opening add new doctor dialog, entering a name, clicking save, and verifying the email validation error message

Starting URL: https://ej2.syncfusion.com/showcase/angular/appointmentplanner/#/dashboard

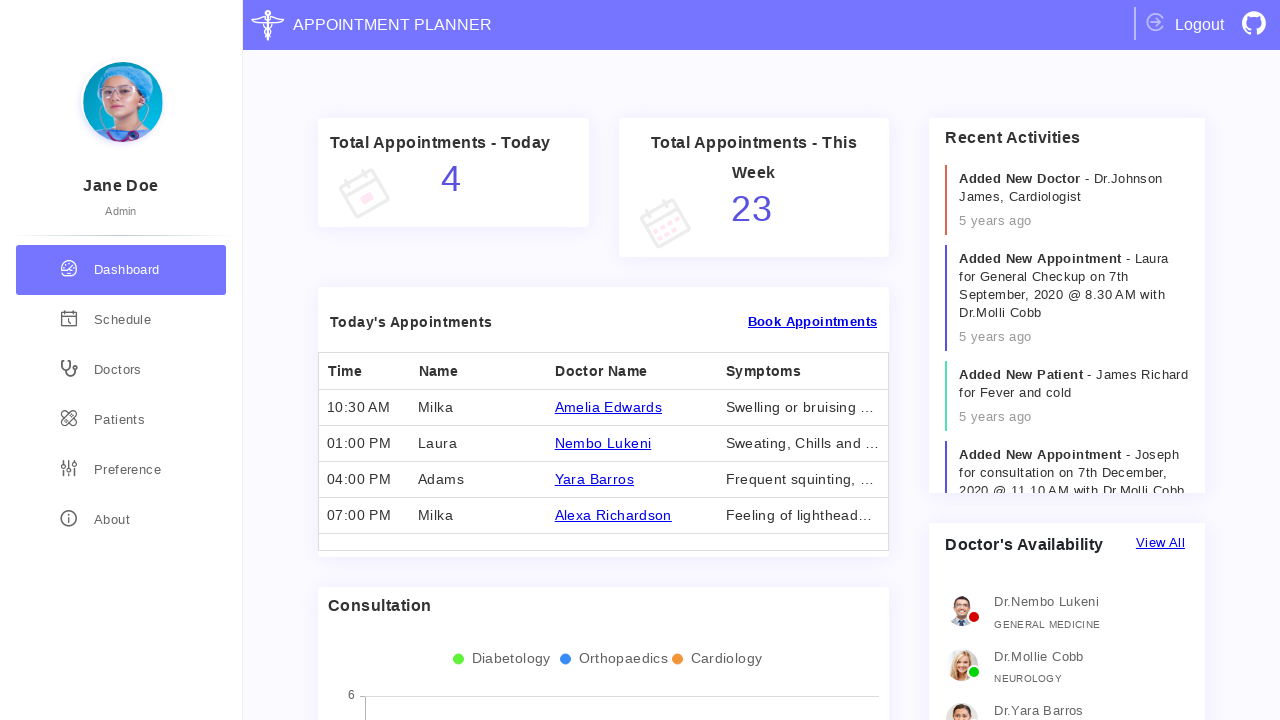

Clicked on doctors section at (121, 370) on div.doctors
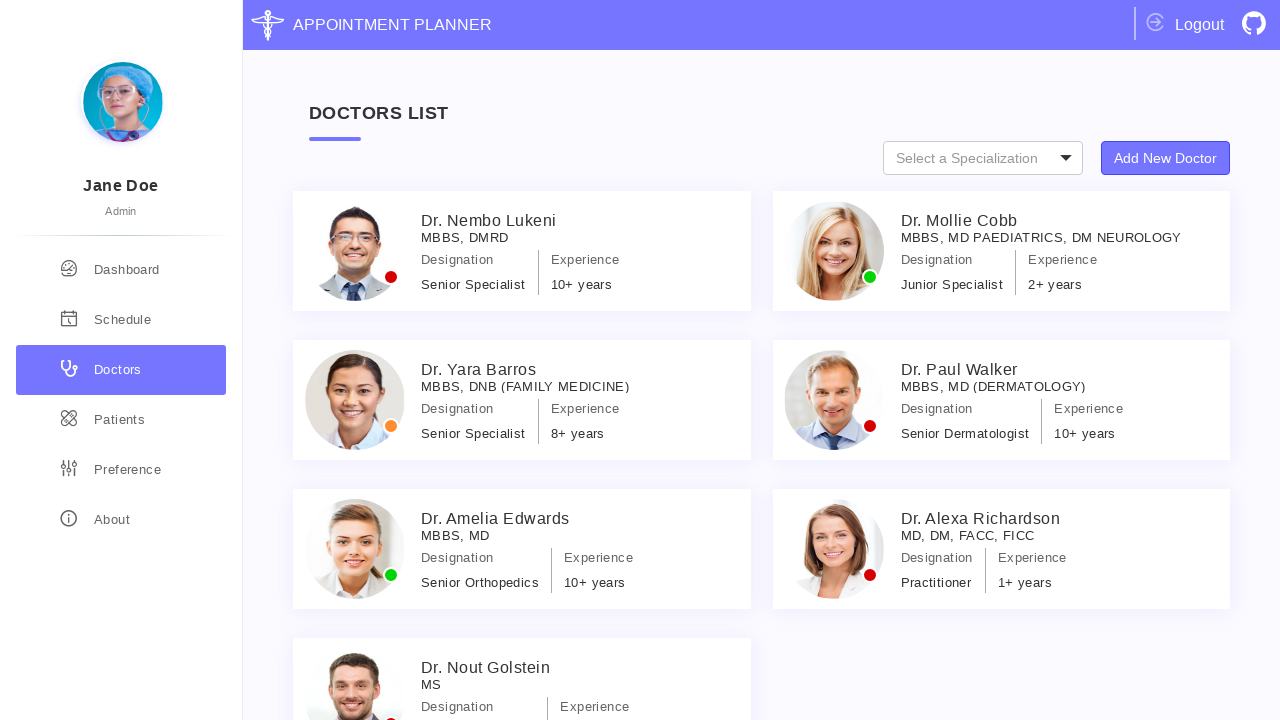

Clicked 'Add New Doctor' button at (1166, 158) on xpath=//*[text()='Add New Doctor']
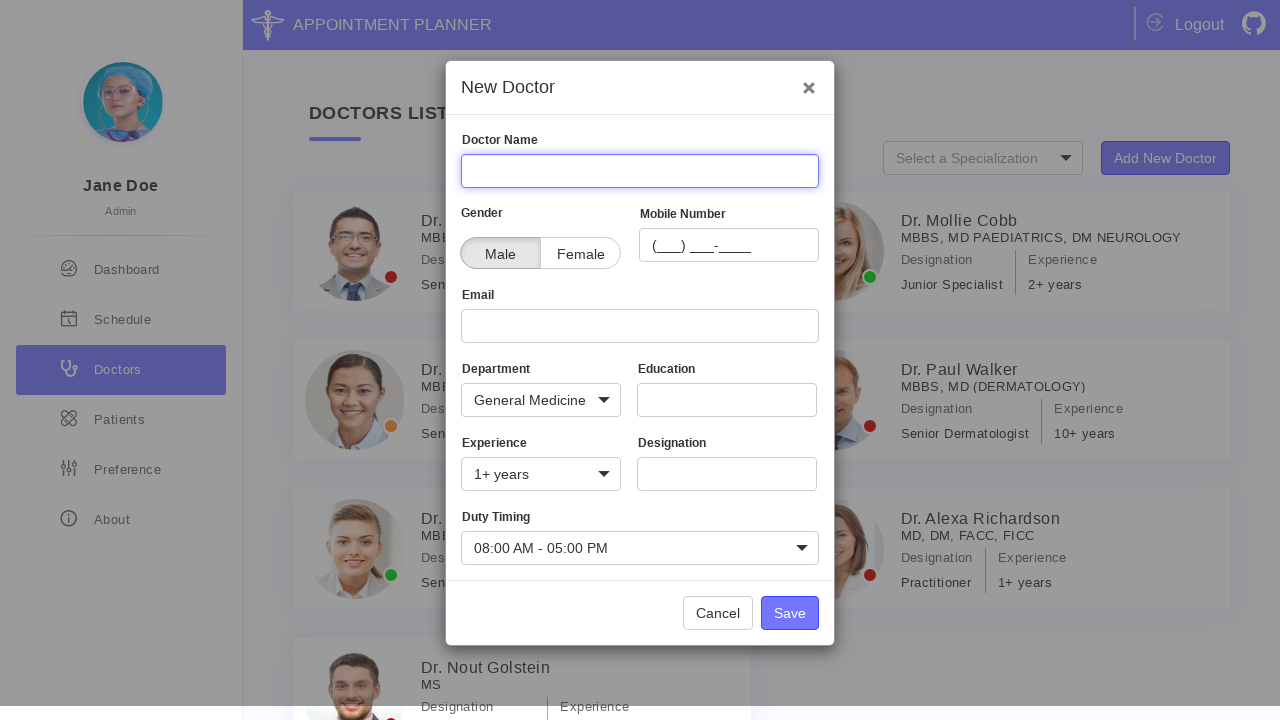

Entered 'Lol Kek' in the Name field on input[name='Name']
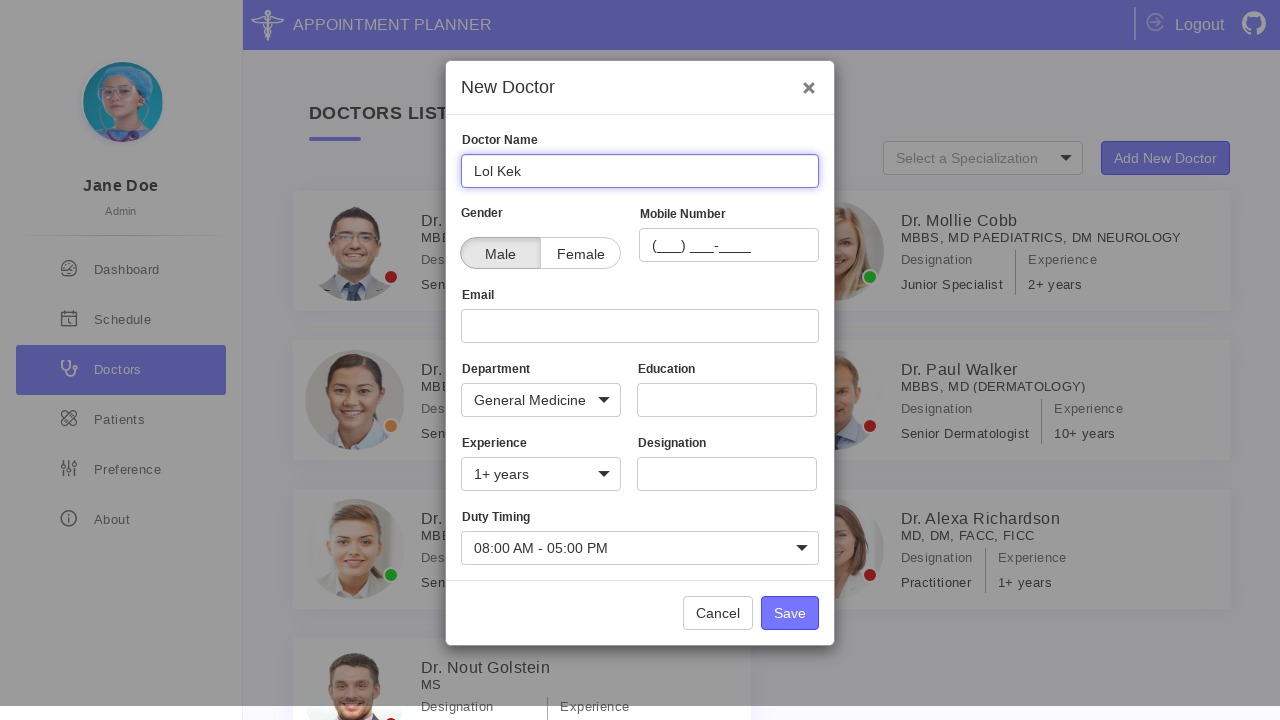

Clicked Save button to submit form without email at (790, 613) on xpath=//*[text()='Save']
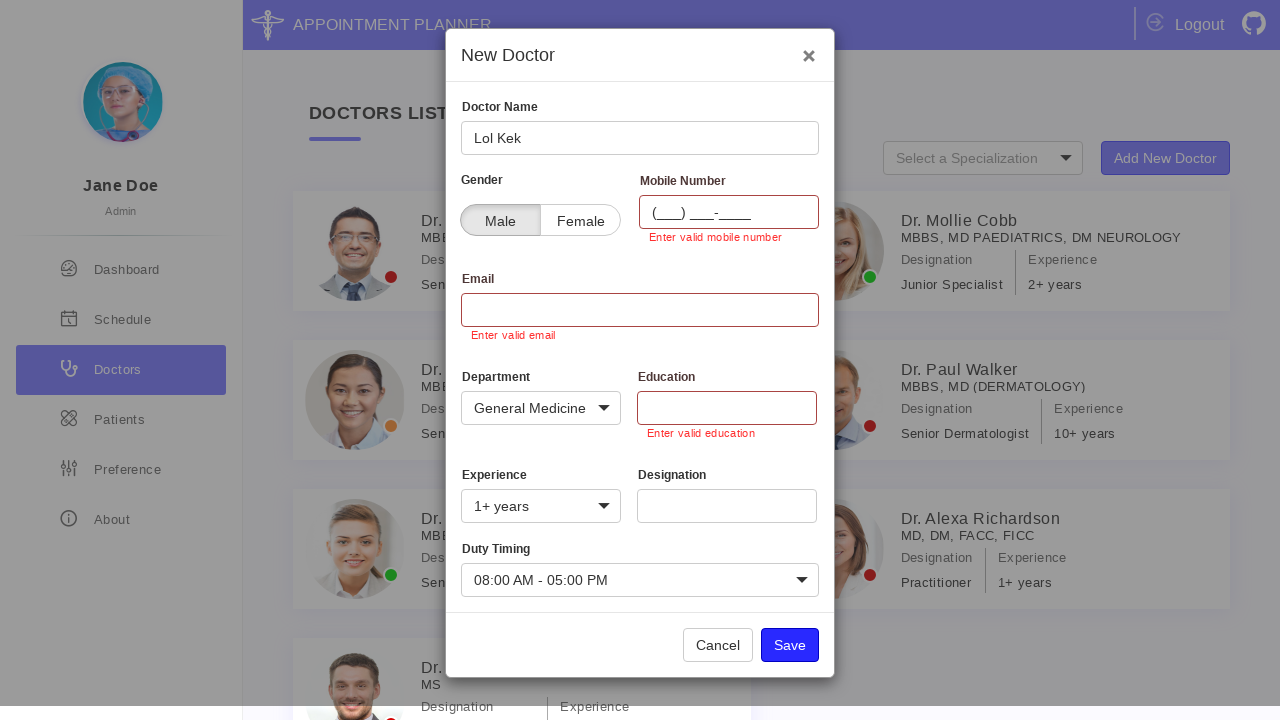

Email validation error message appeared
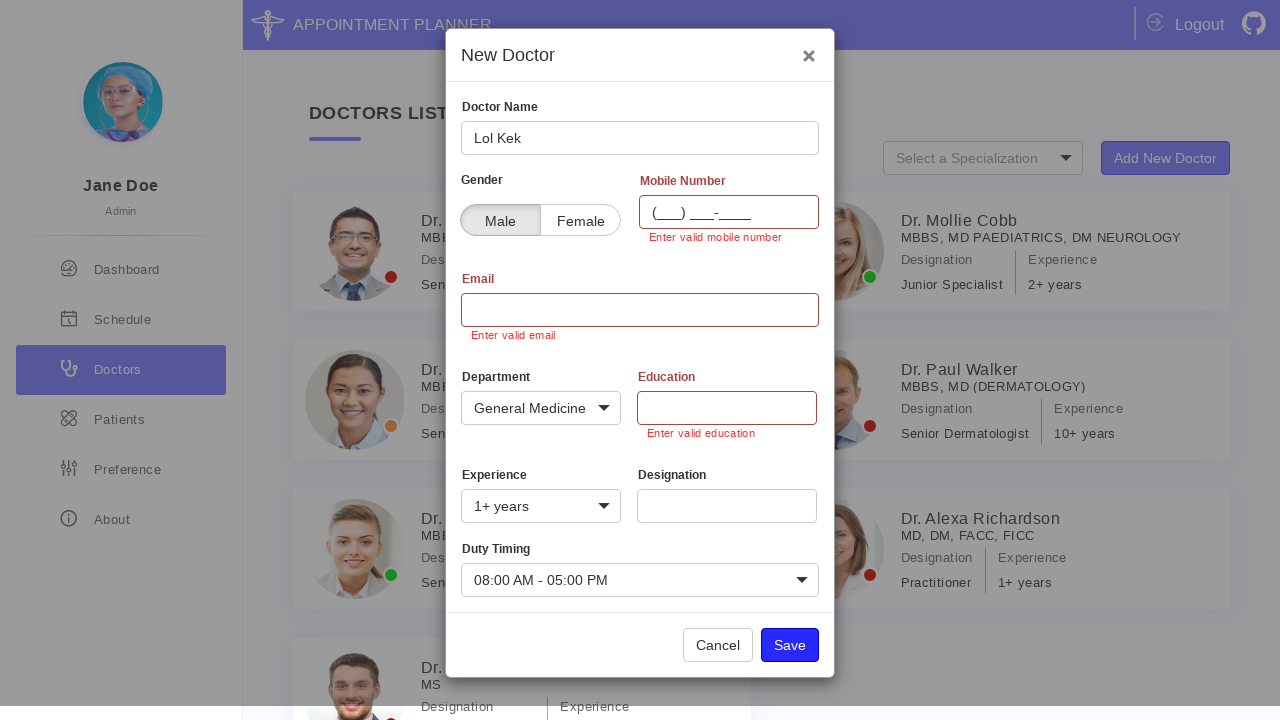

Retrieved email validation error text
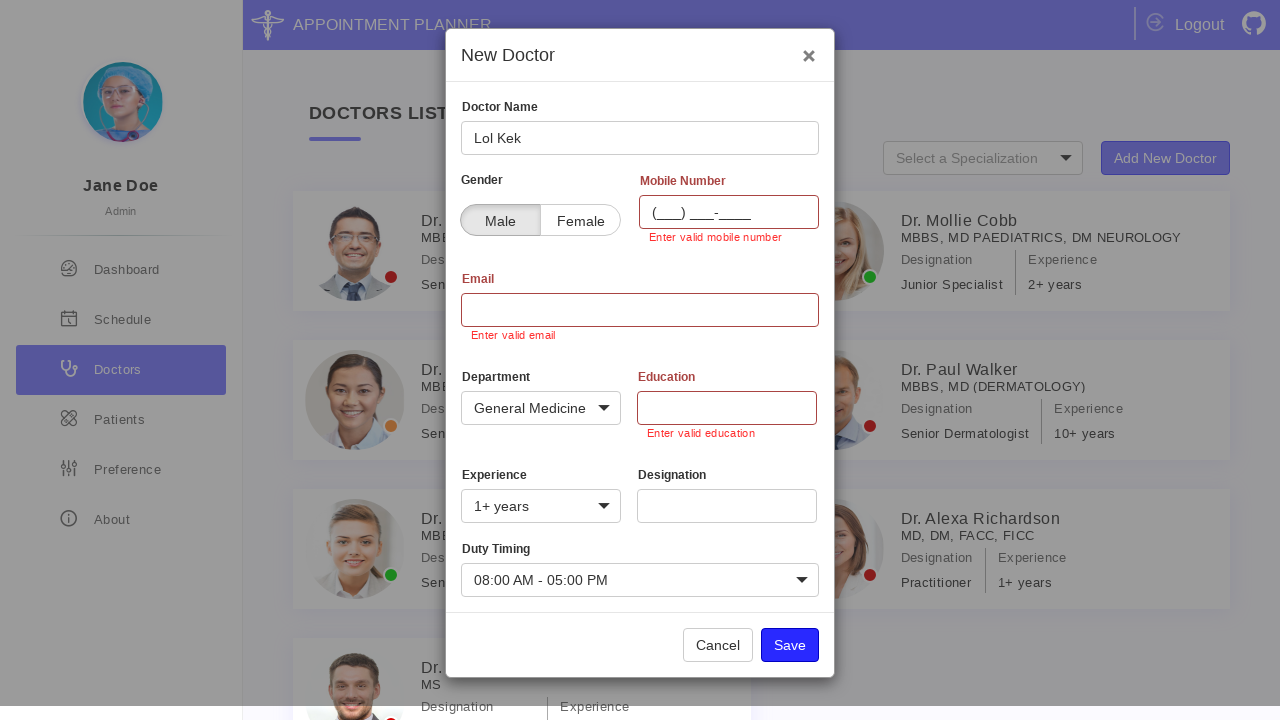

Verified email validation error message displays 'Enter valid email'
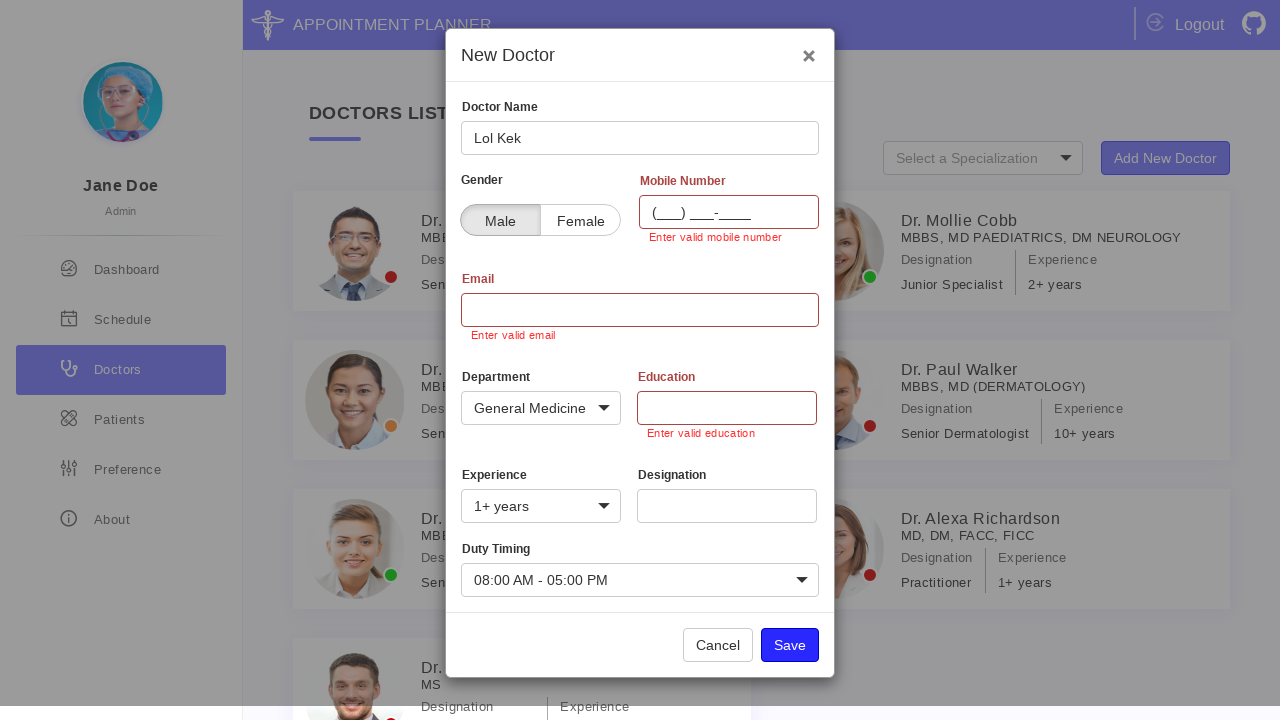

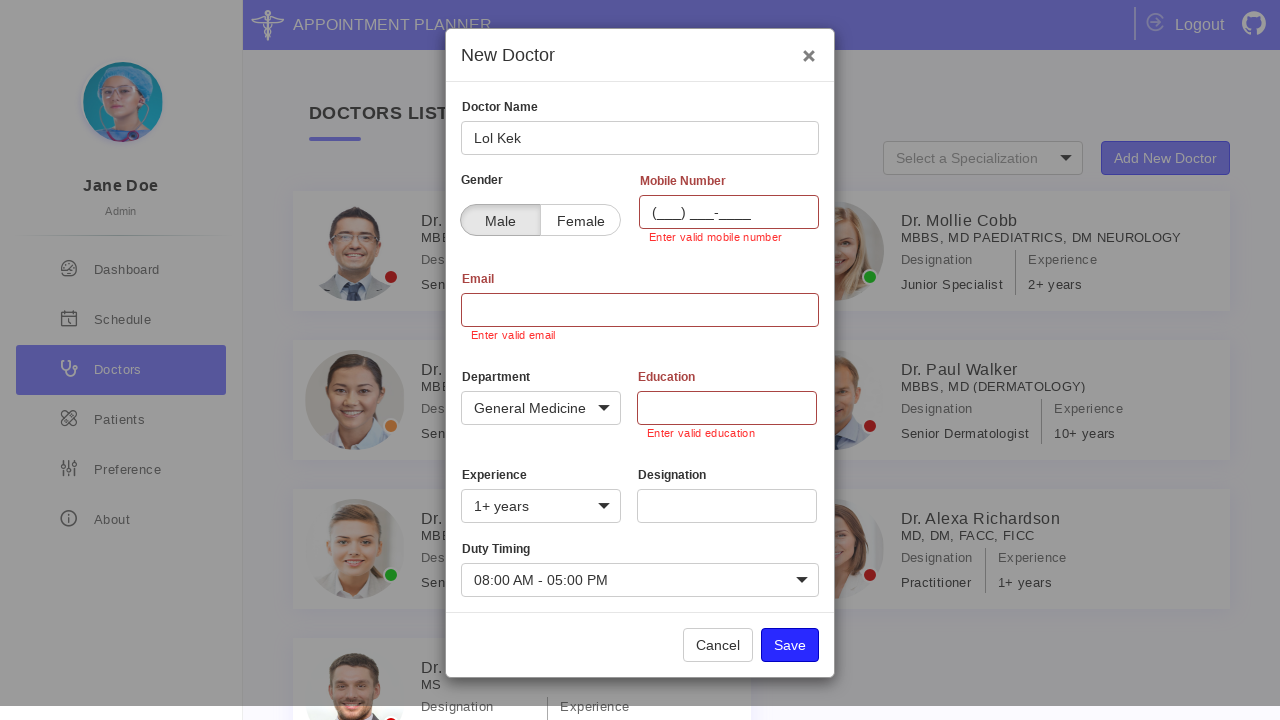